Tests dropdown menu functionality by clicking the dropdown button and selecting the autocomplete option

Starting URL: https://formy-project.herokuapp.com/dropdown

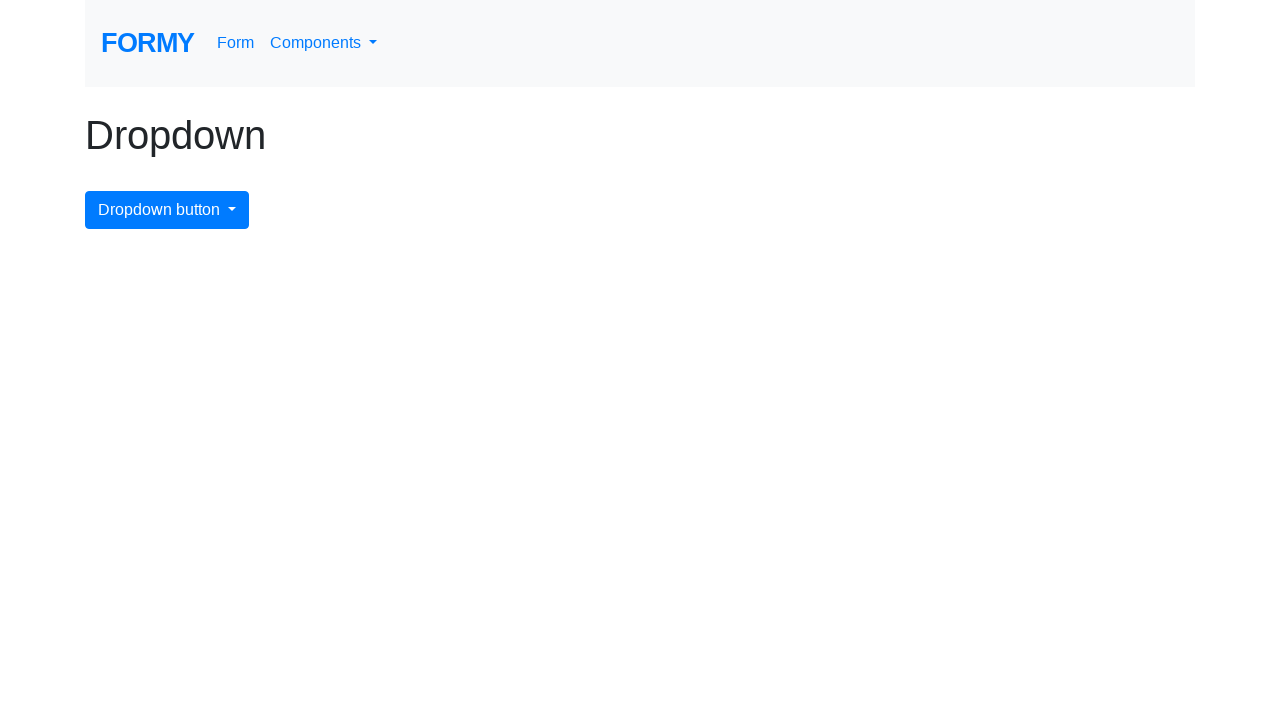

Clicked dropdown menu button to open dropdown at (167, 210) on #dropdownMenuButton
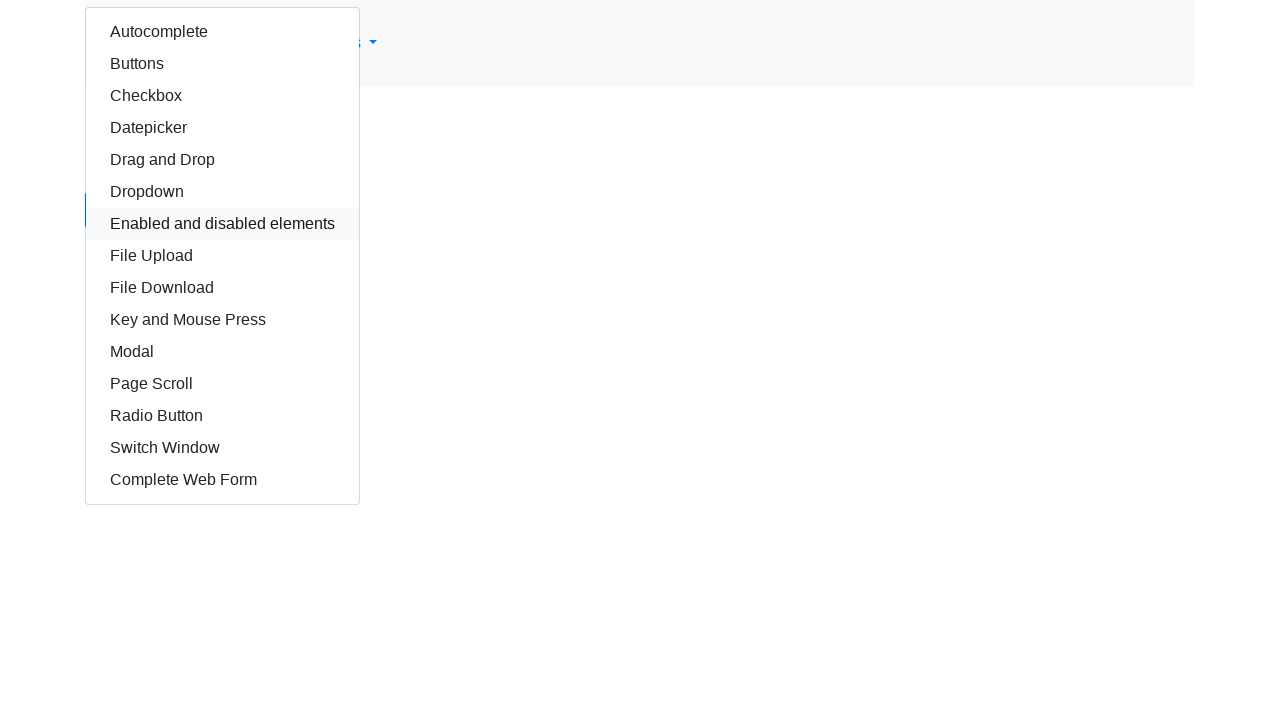

Selected autocomplete option from dropdown menu at (222, 32) on #autocomplete
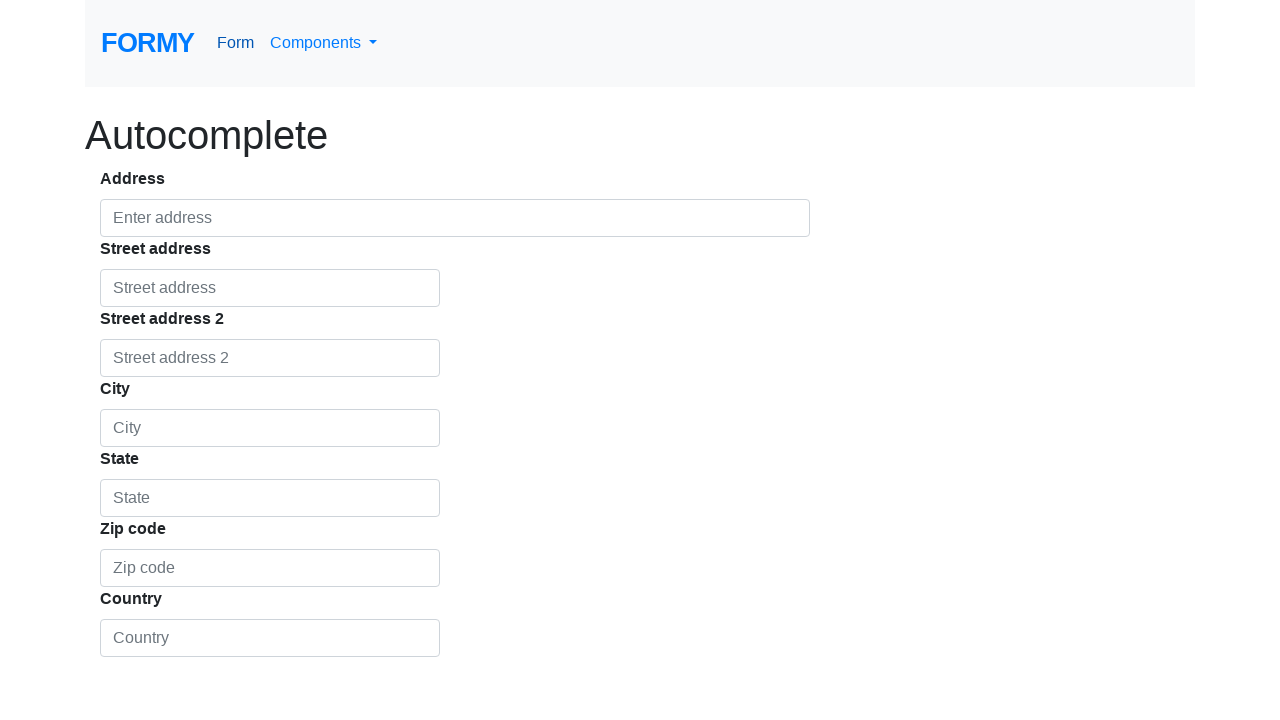

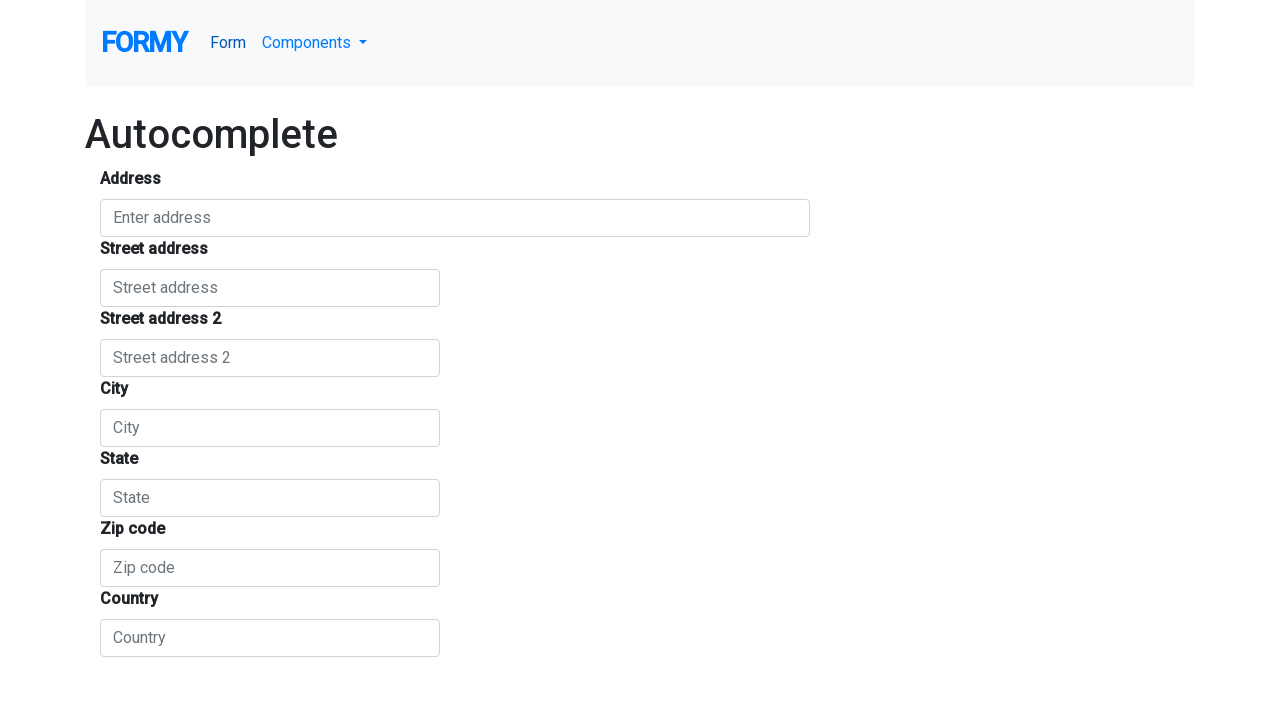